Tests infinite scroll functionality by scrolling to the bottom of the page

Starting URL: https://the-internet.herokuapp.com/infinite_scroll

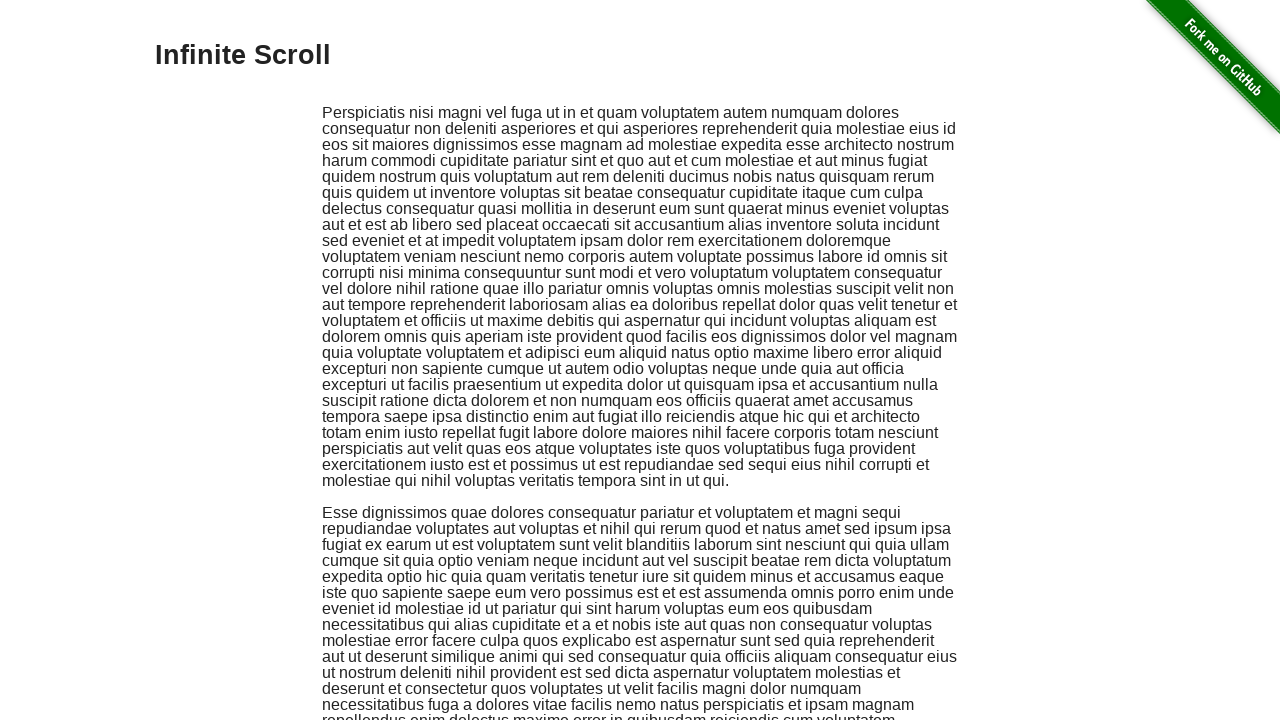

Navigated to infinite scroll test page
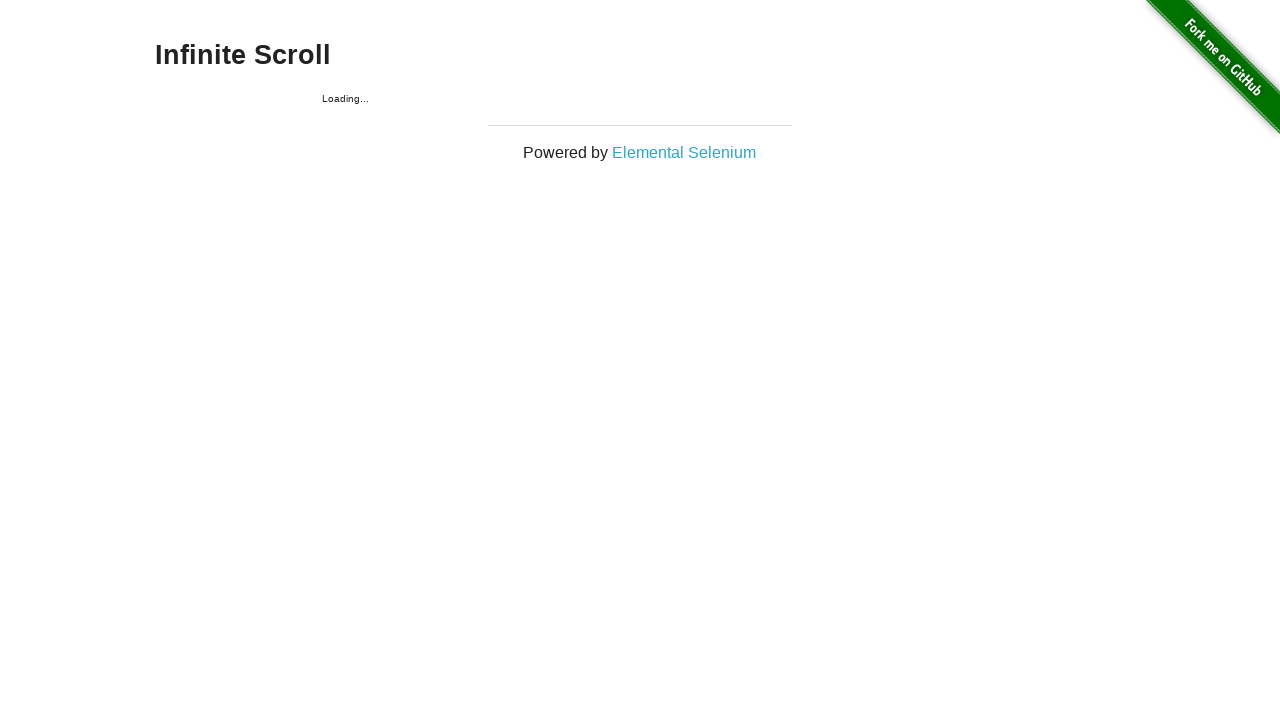

Scrolled to the bottom of the page
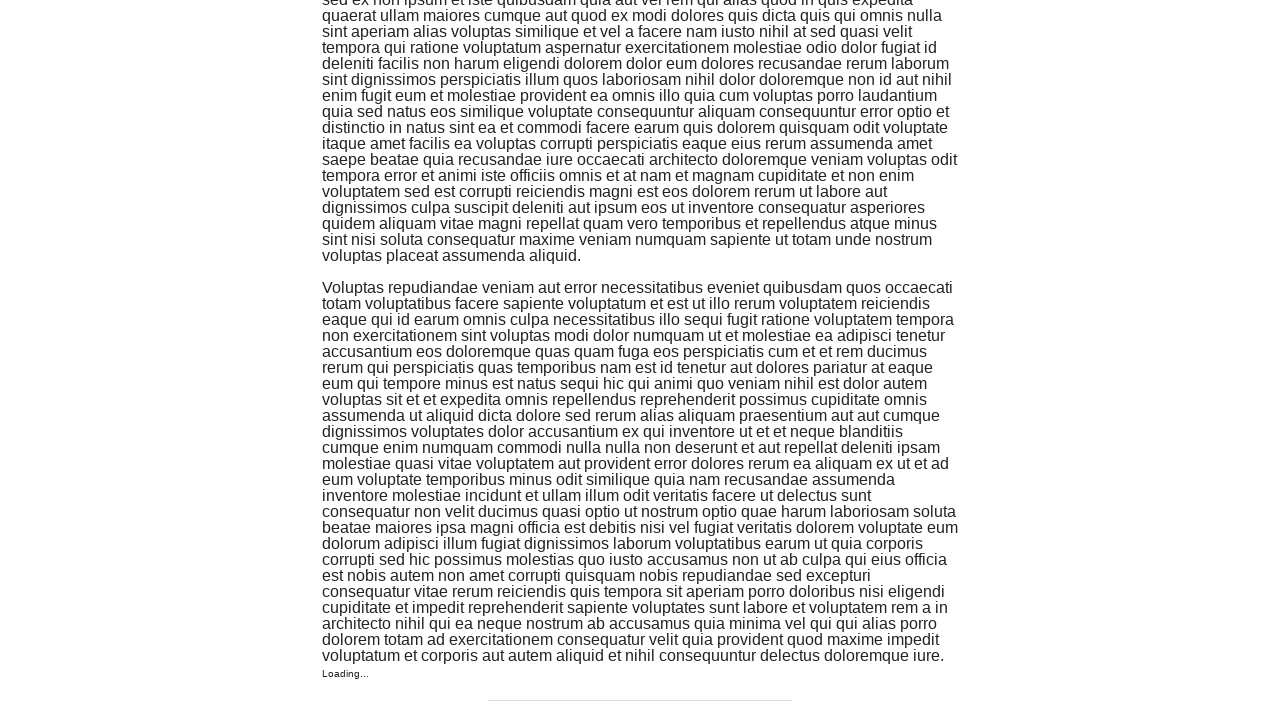

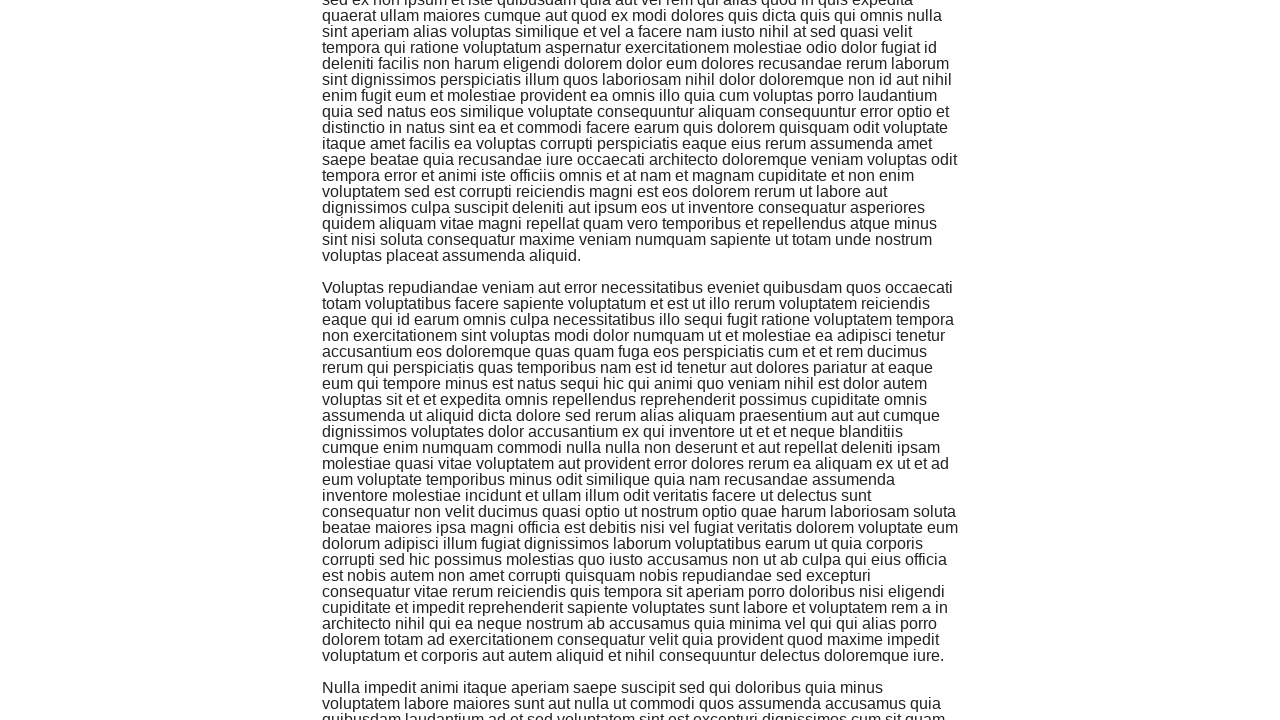